Tests double-click functionality on W3Schools demo page by entering text in a field, double-clicking a button to copy the text to another field, and validating the copy operation.

Starting URL: https://www.w3schools.com/TAgs/tryit.asp?filename=tryhtml5_ev_ondblclick3

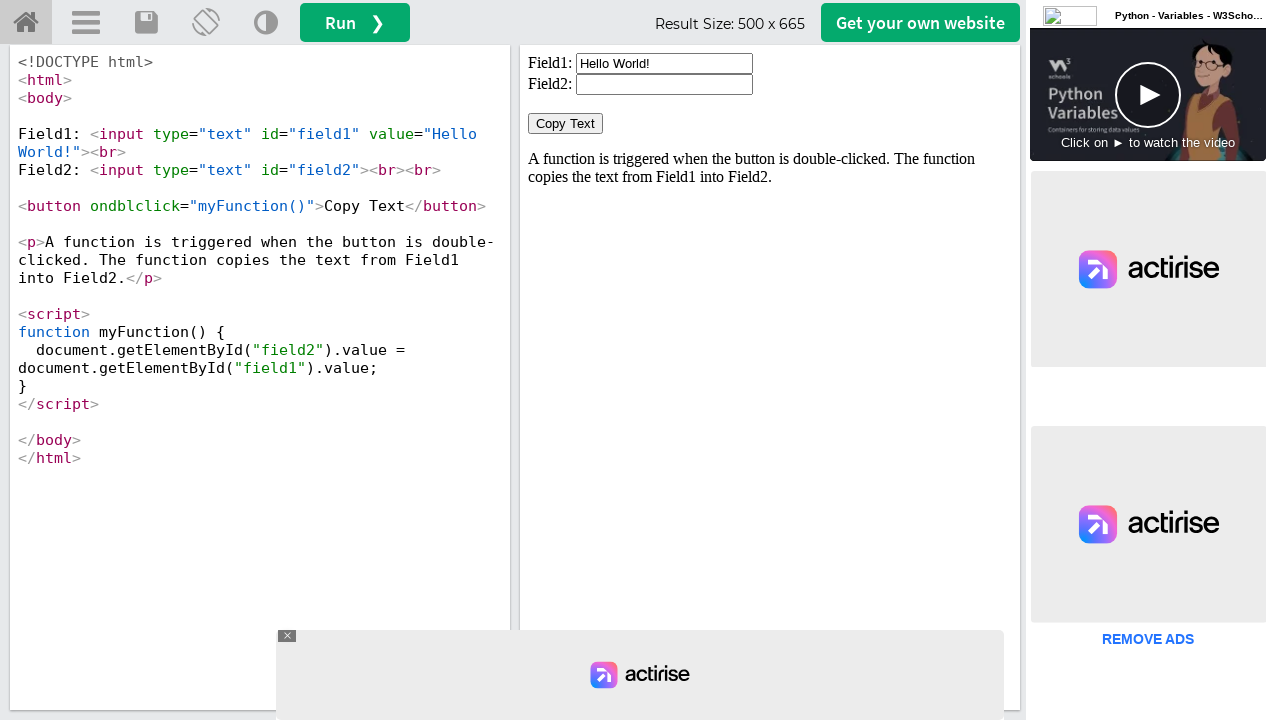

Waited for iframe body to load
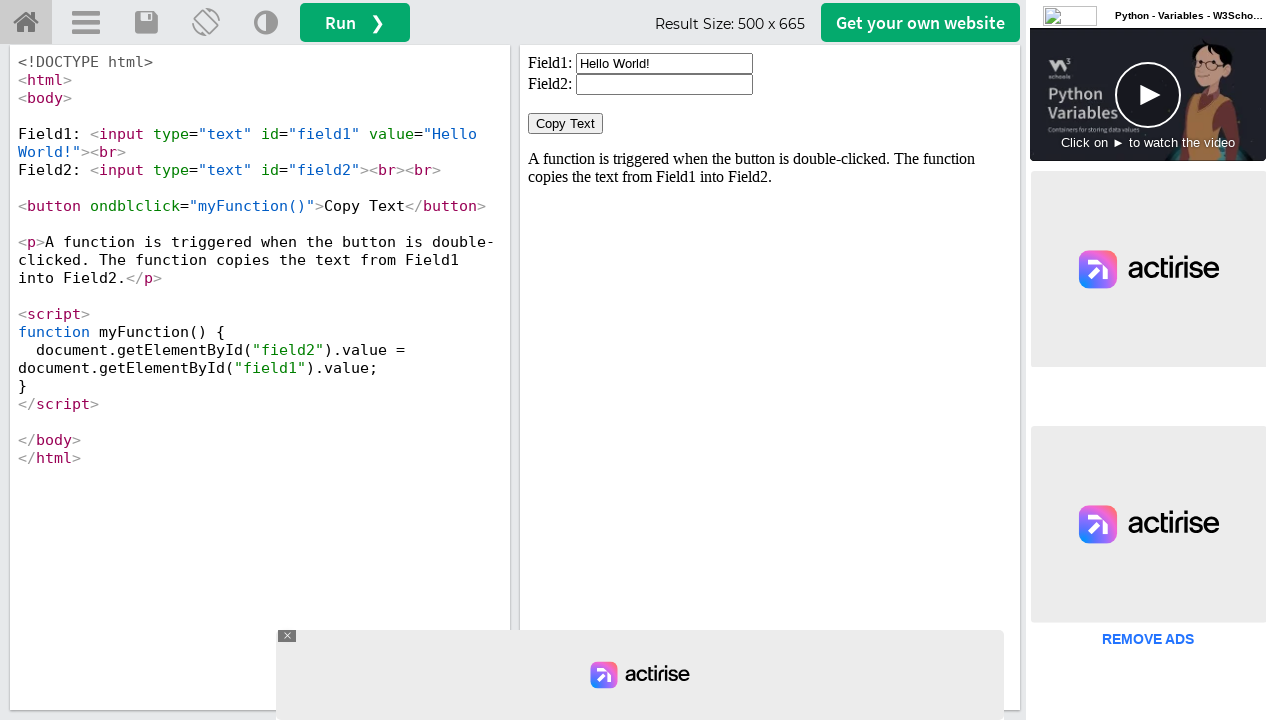

Located the demo iframe
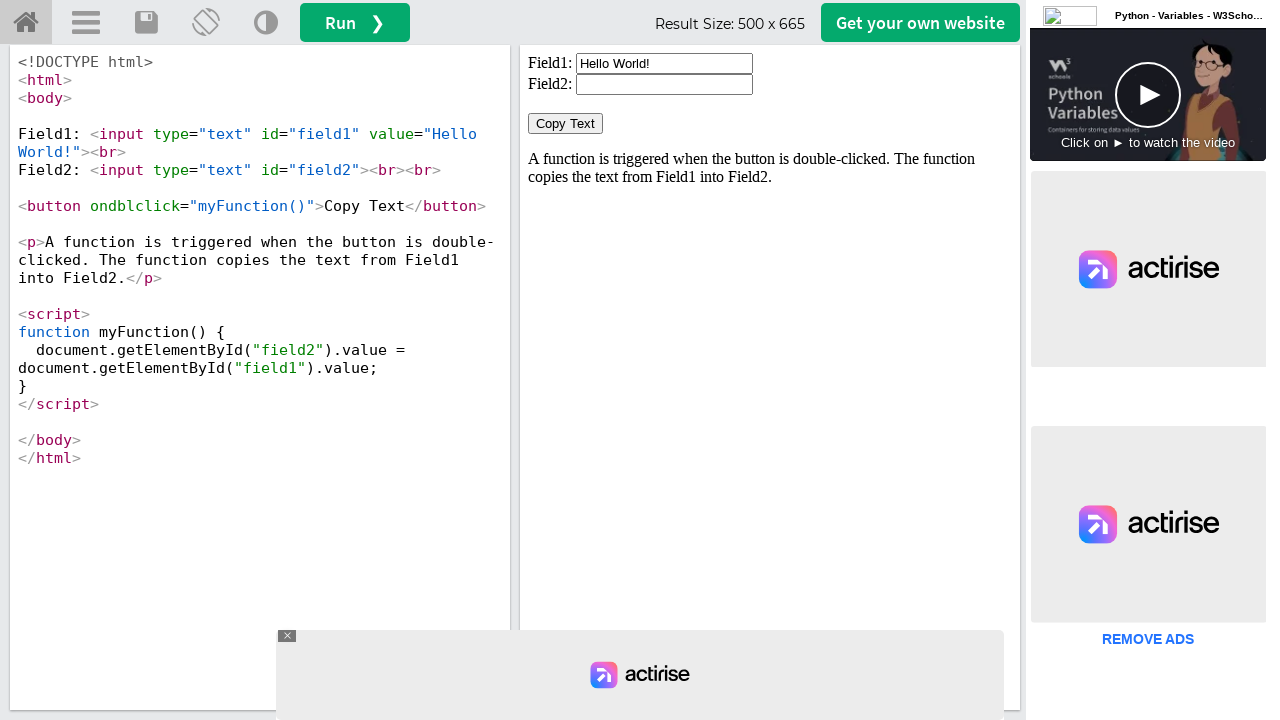

Located input field 1 (field1)
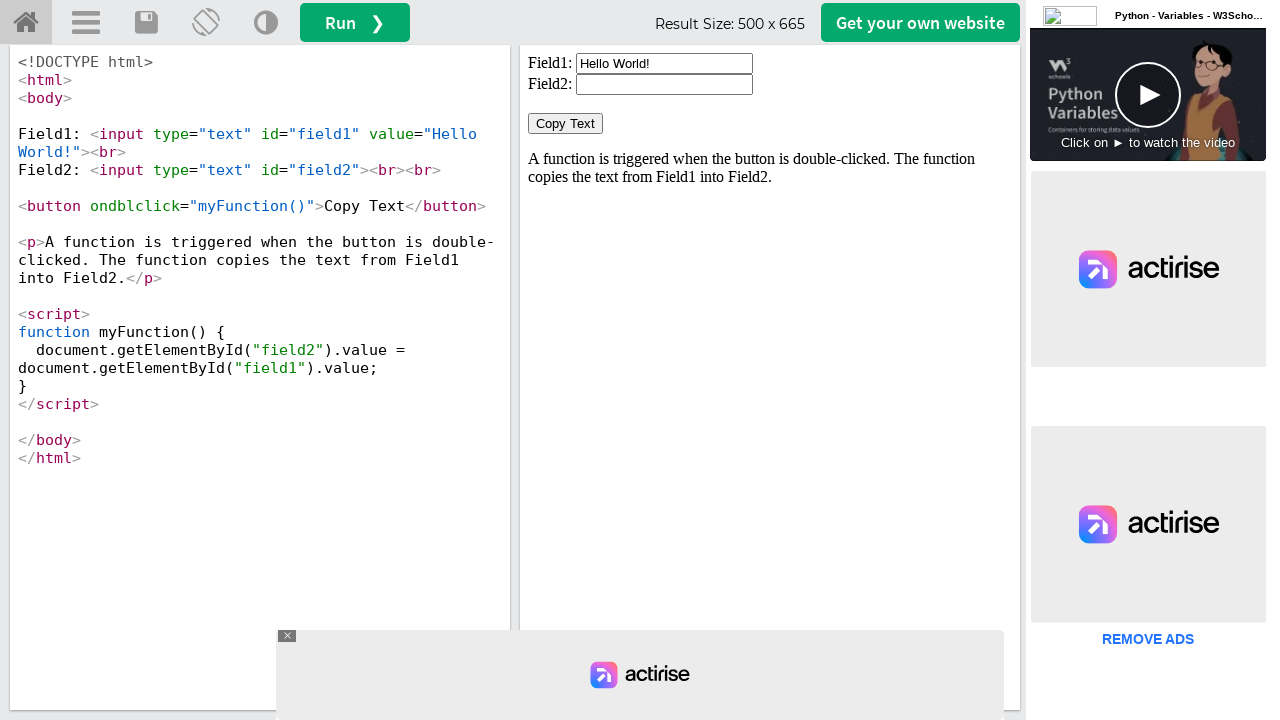

Cleared input field 1 on #iframeResult >> internal:control=enter-frame >> xpath=//input[@id='field1']
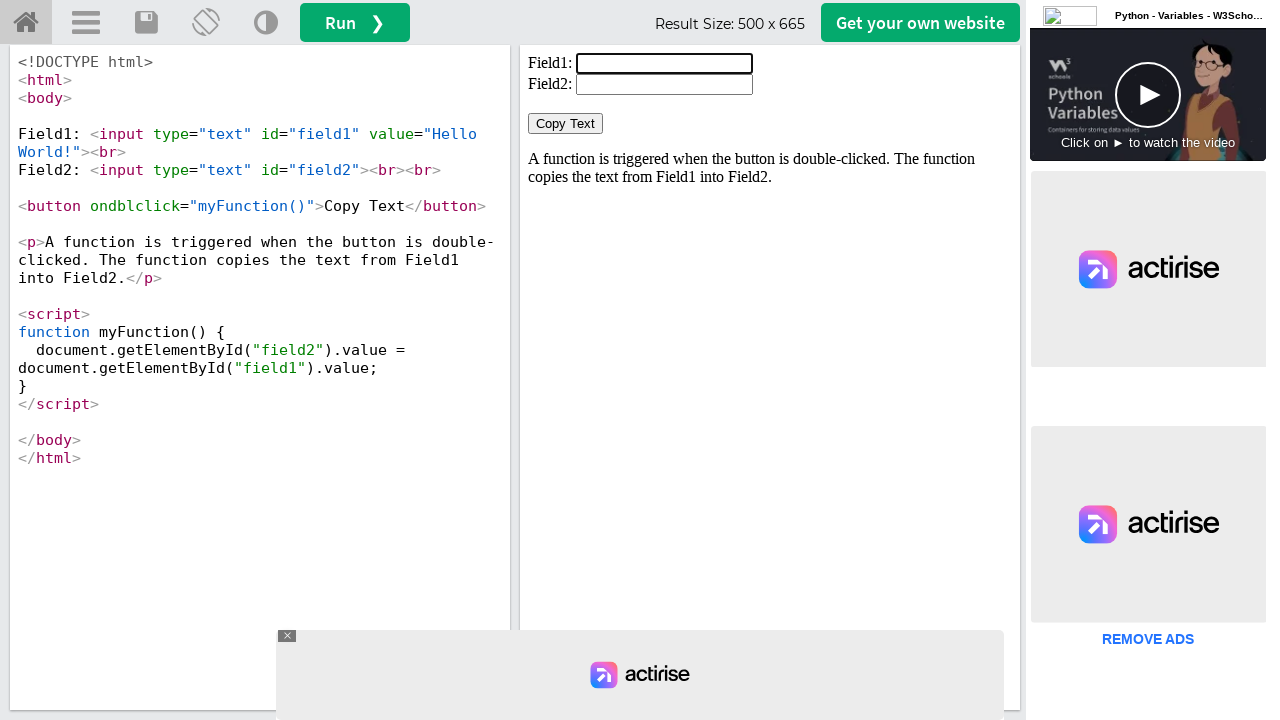

Filled input field 1 with 'Welcome' on #iframeResult >> internal:control=enter-frame >> xpath=//input[@id='field1']
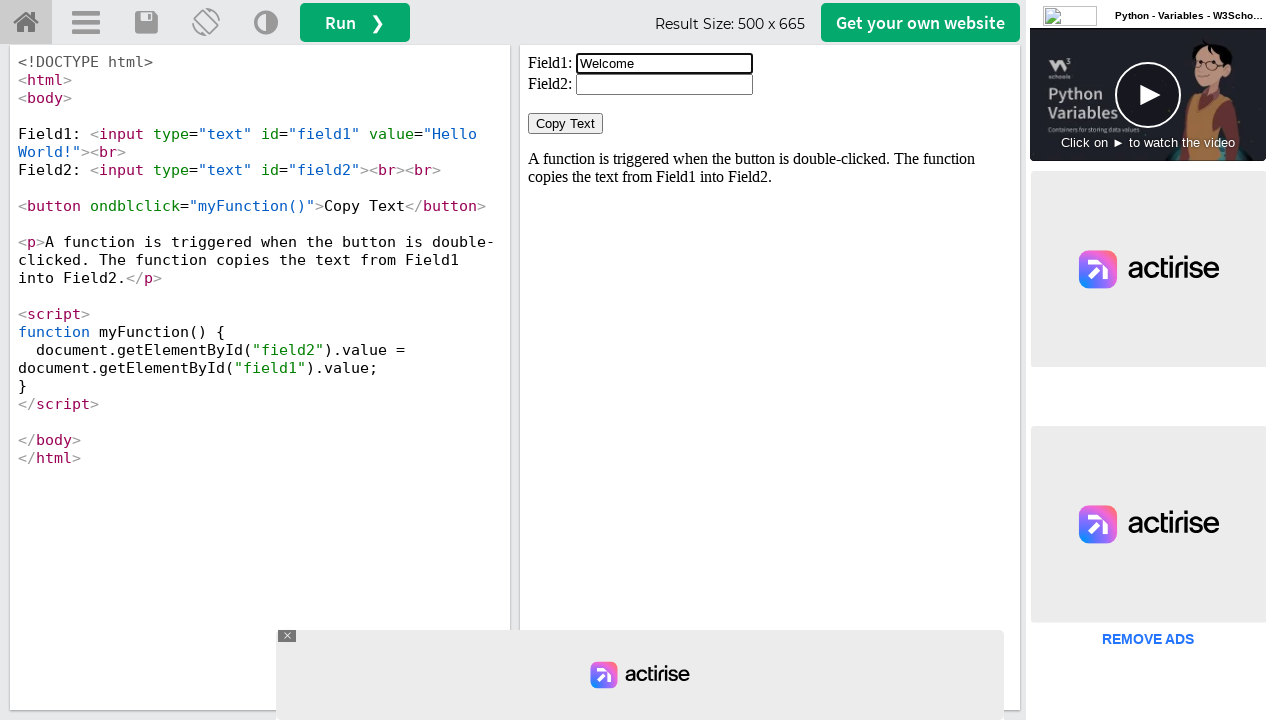

Located the double-click button
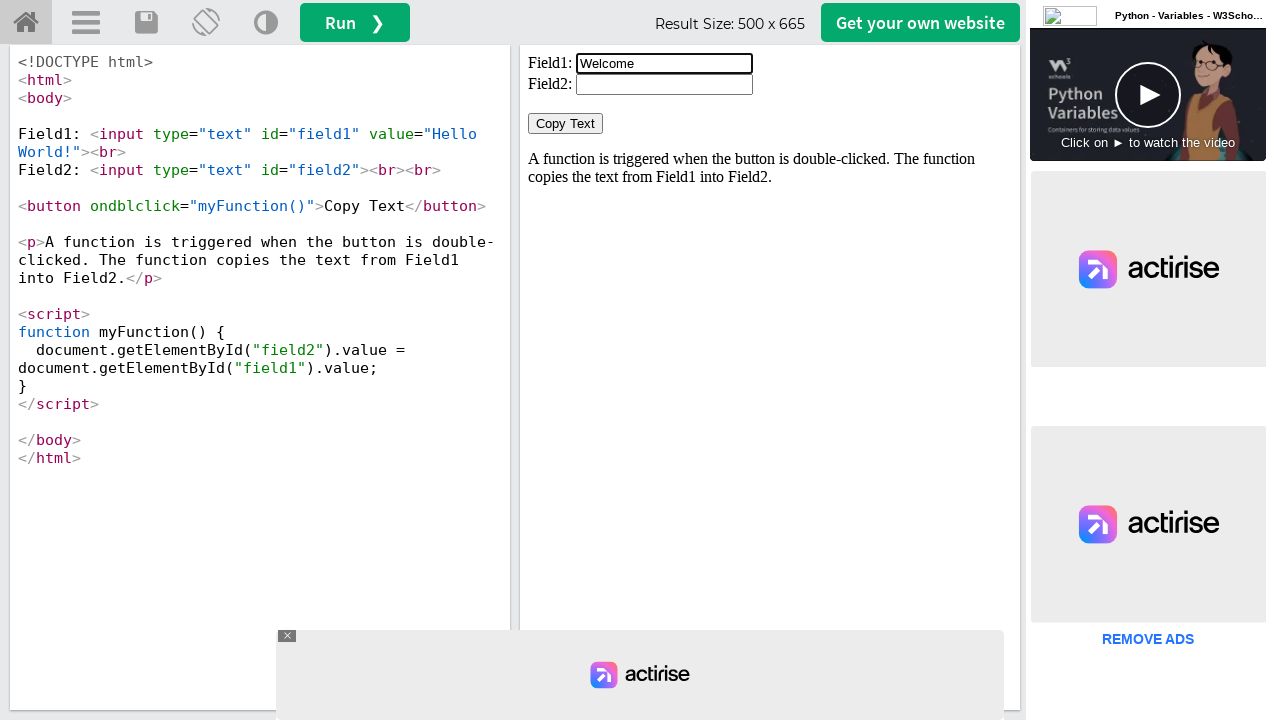

Double-clicked the button to trigger copy function at (566, 124) on #iframeResult >> internal:control=enter-frame >> xpath=//button[@ondblclick='myF
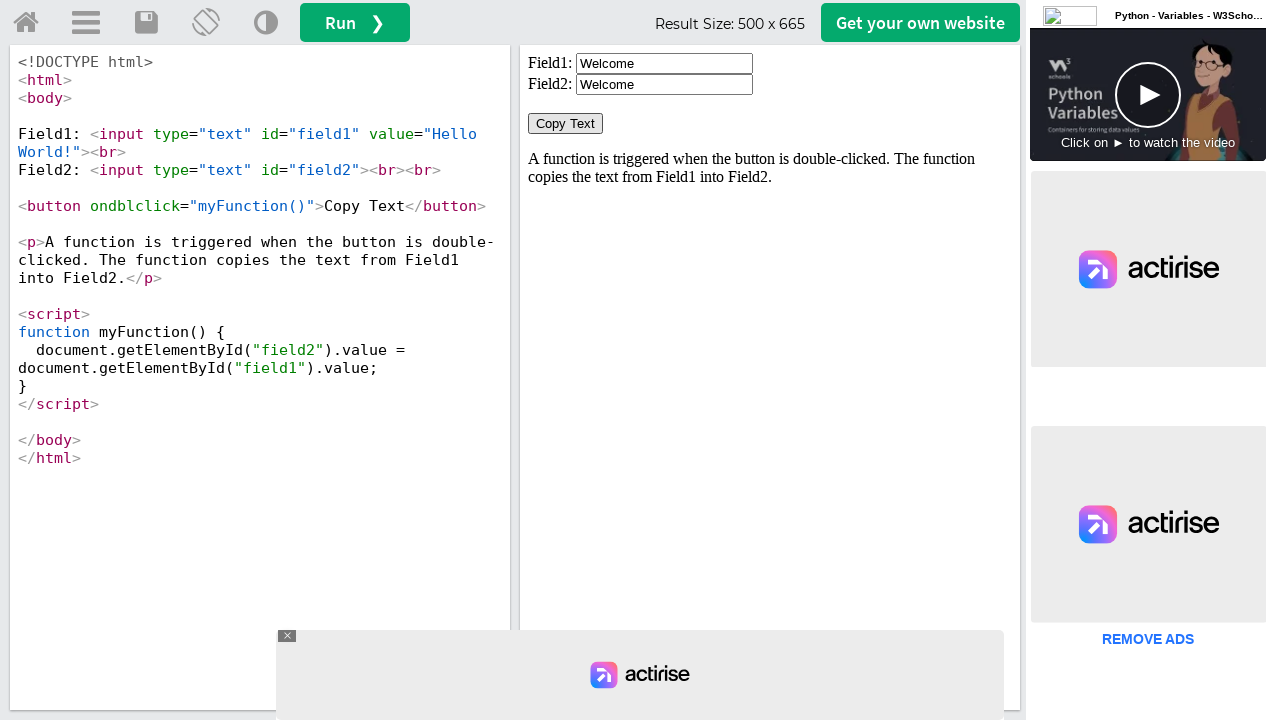

Located input field 2 (field2)
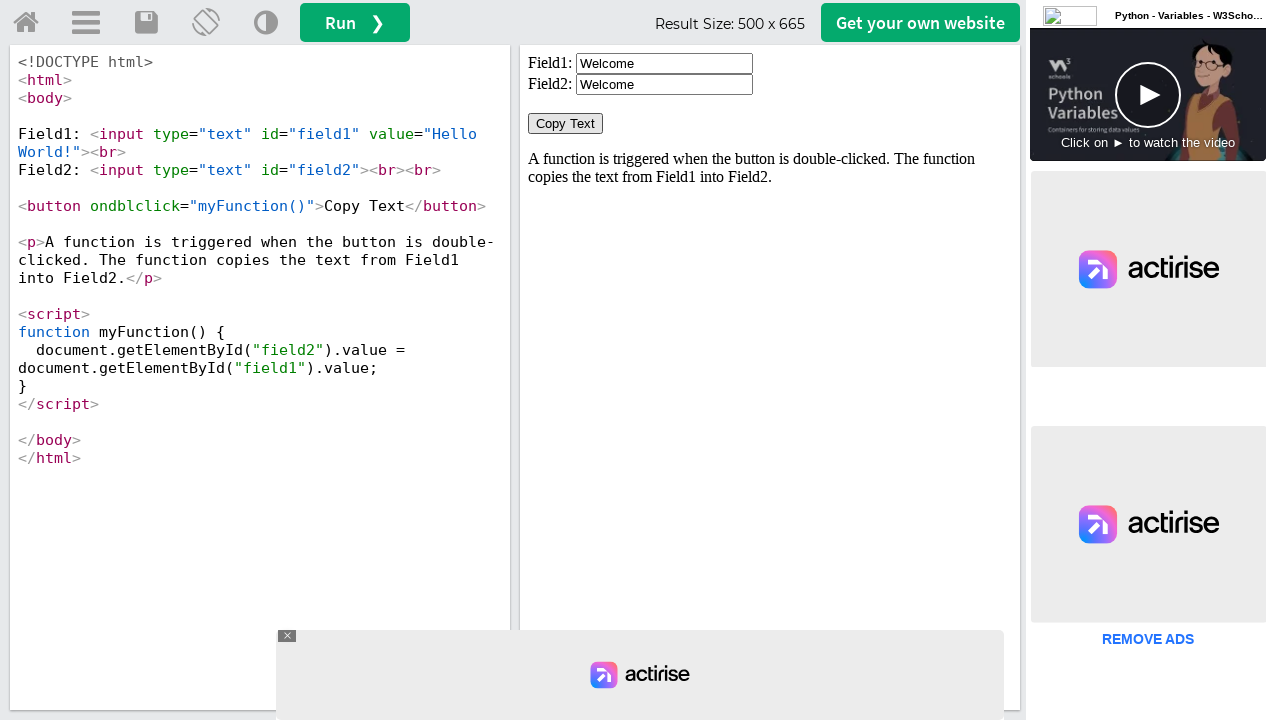

Retrieved value from input field 2: 'Welcome'
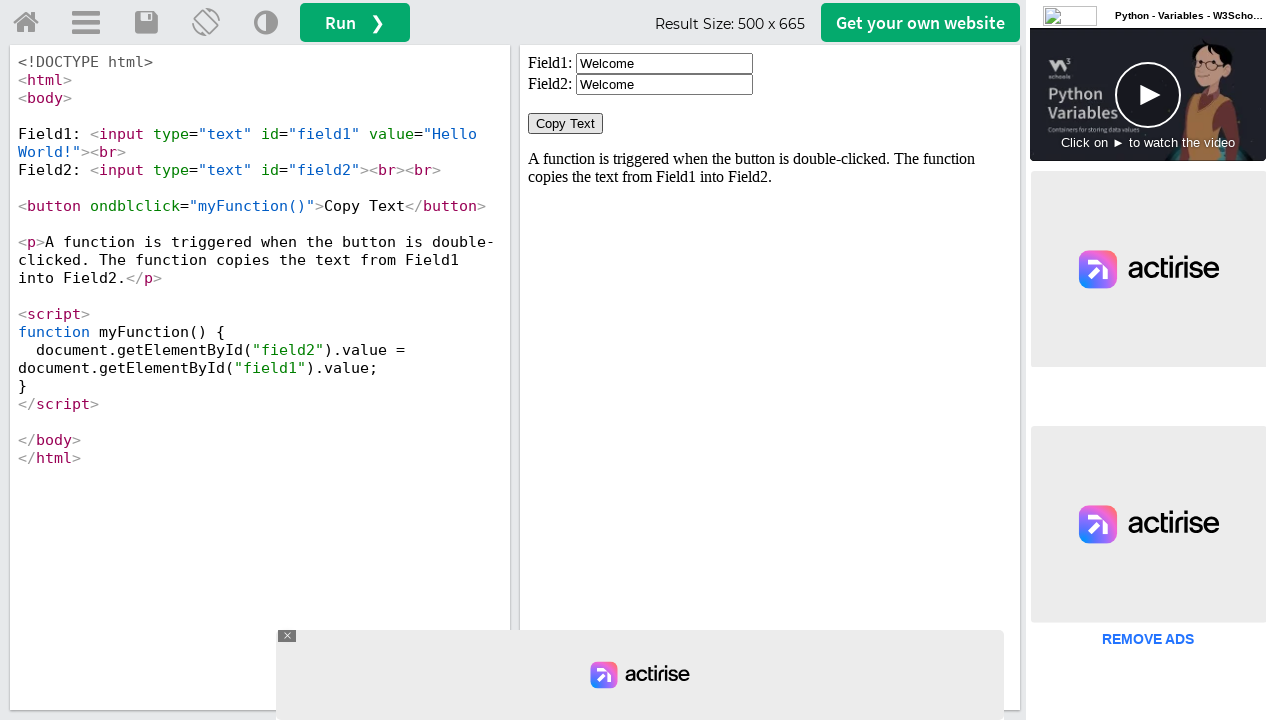

Verified that text 'Welcome' was successfully copied to field 2
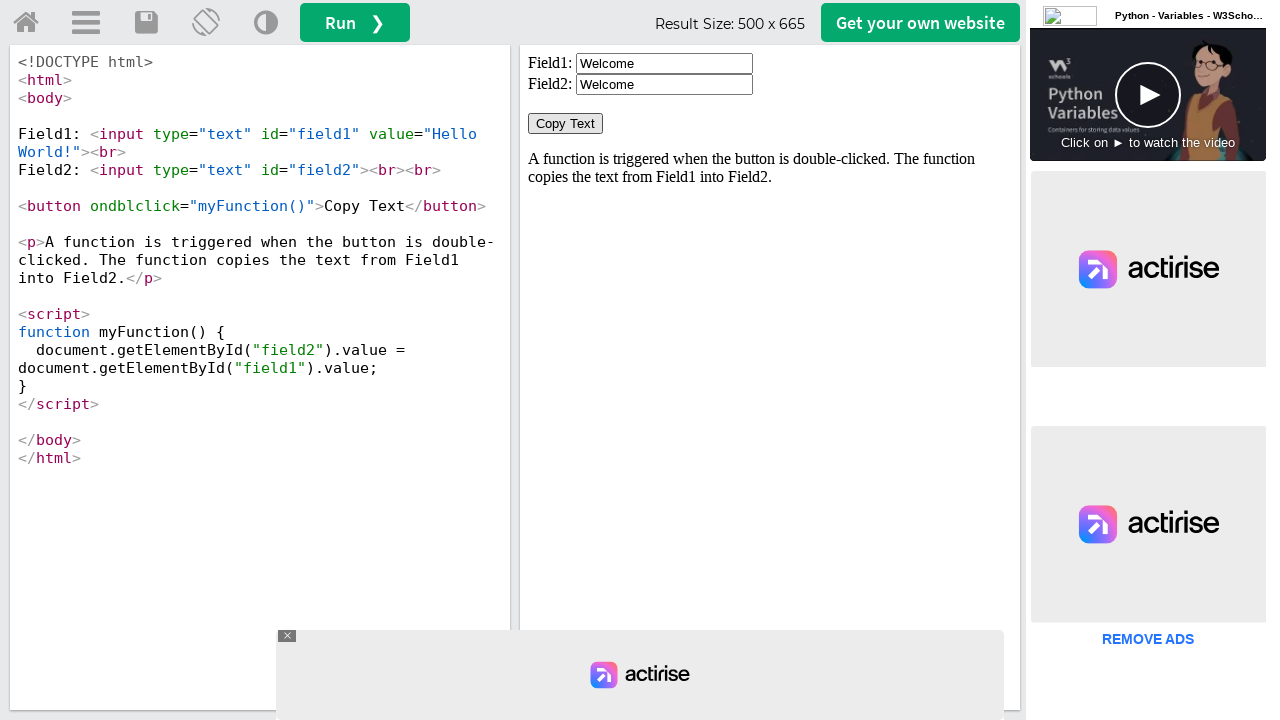

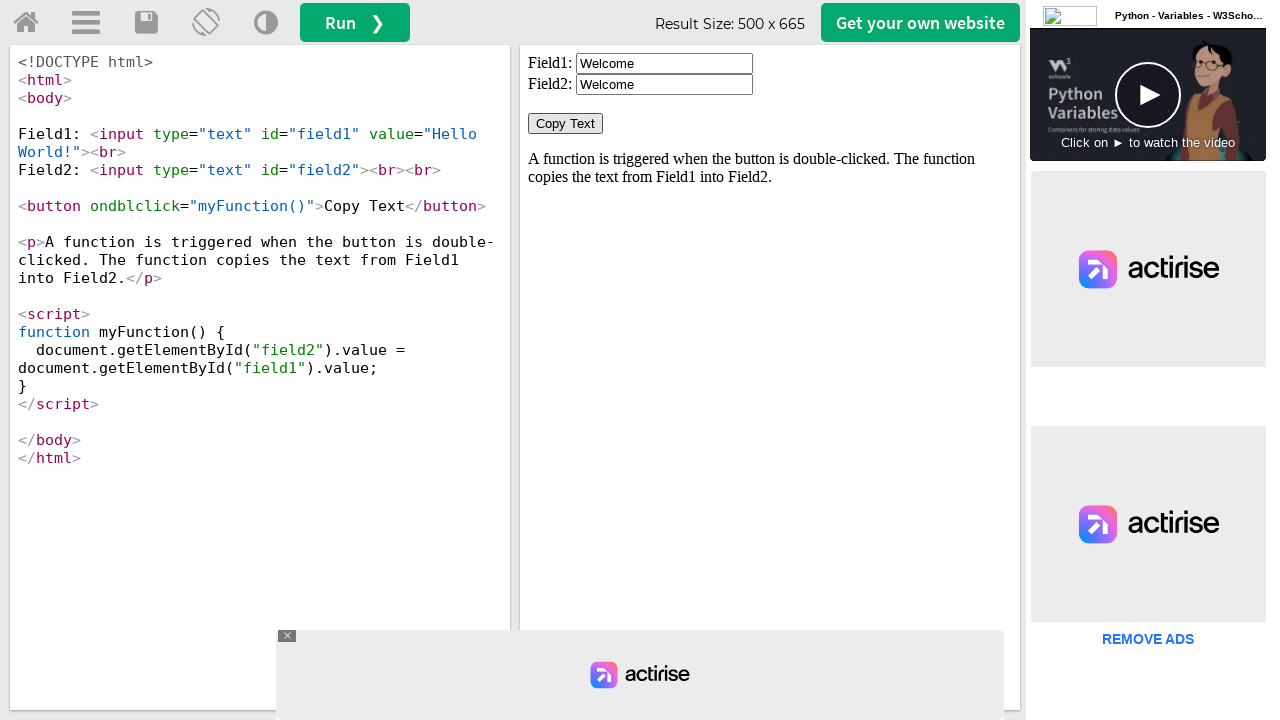